Fills out a complete form including text fields, radio buttons, checkboxes, dropdown selection, and date picker, then submits the form

Starting URL: https://formy-project.herokuapp.com/form

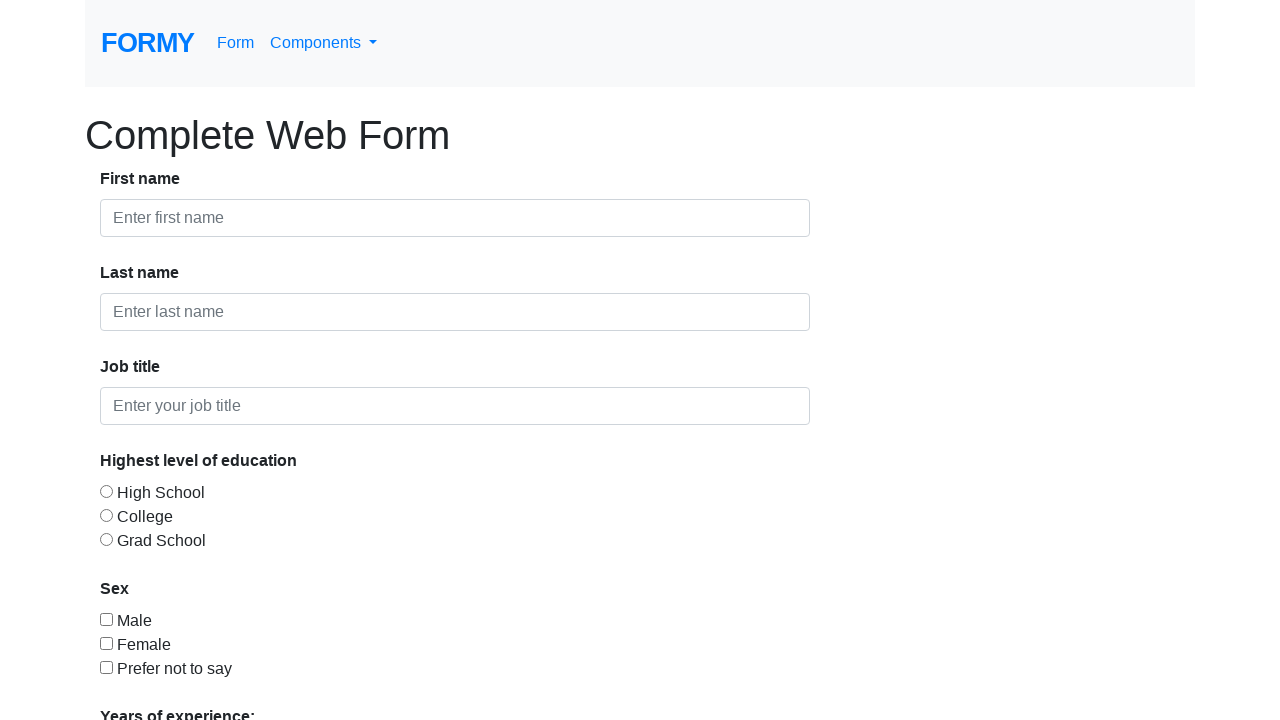

Filled first name field with 'Mohammad Zakaria' on #first-name
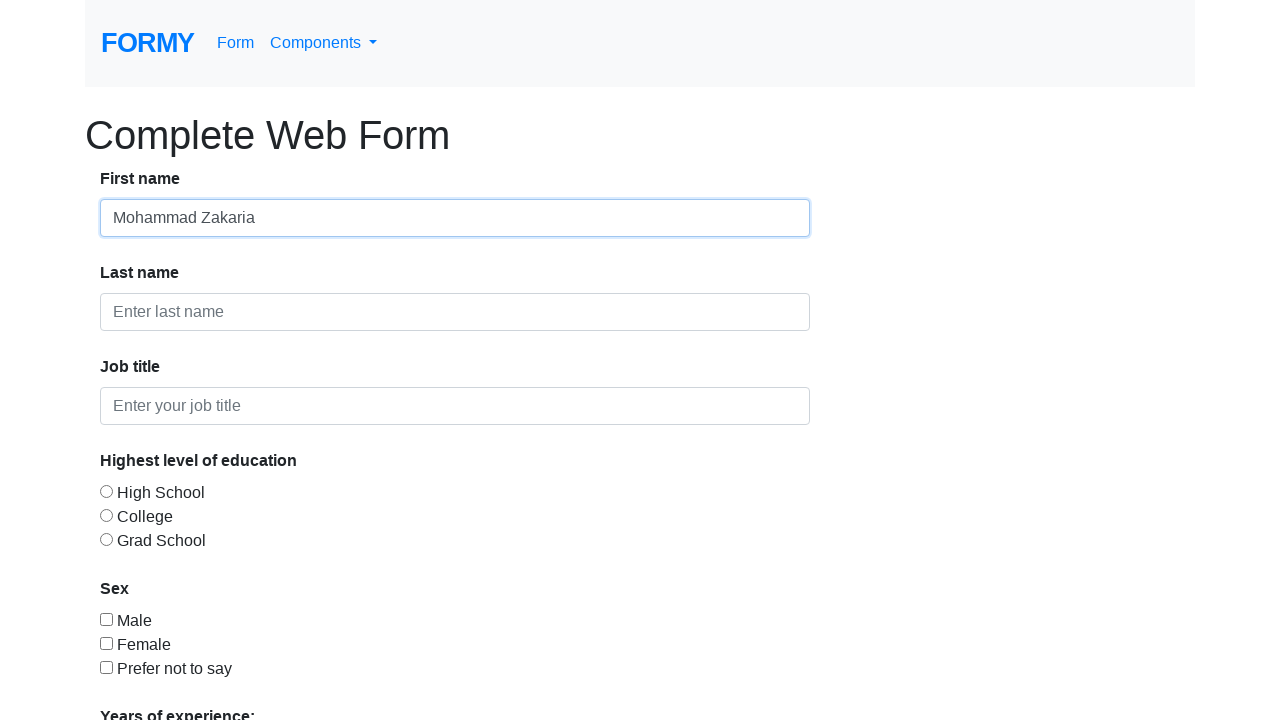

Filled last name field with 'Yusri' on #last-name
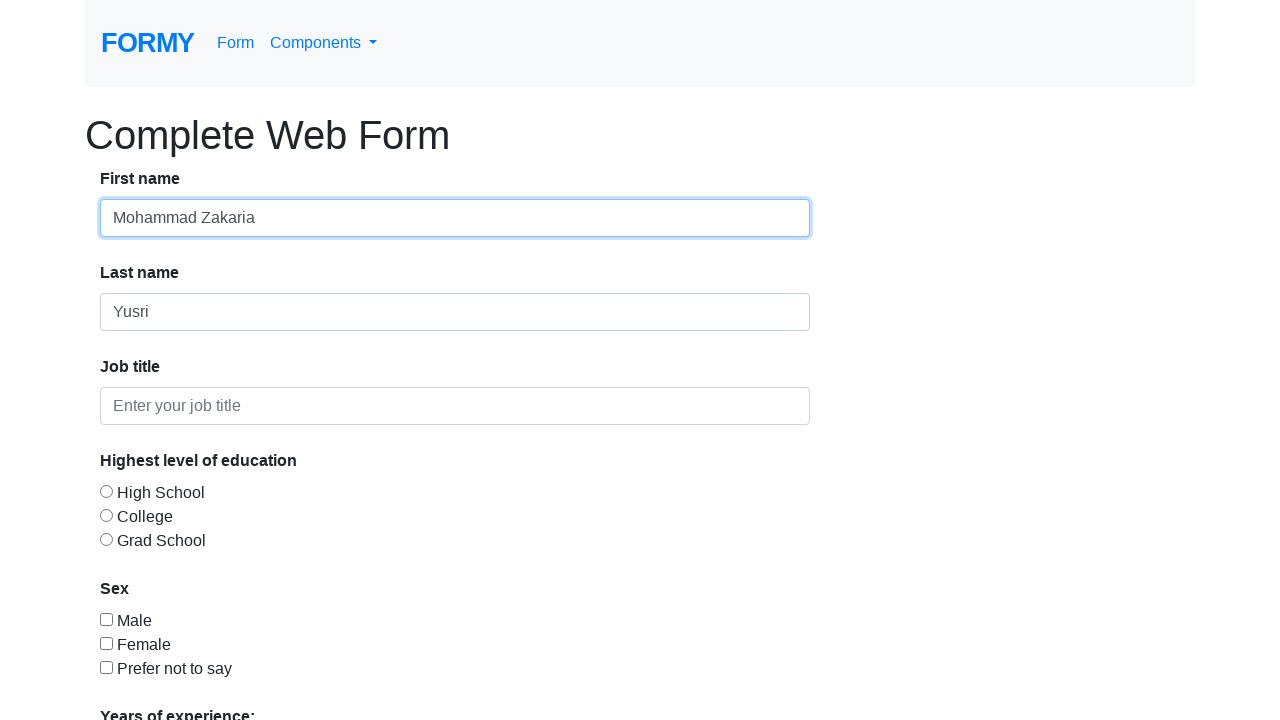

Filled job title field with 'Fresh Graduate' on #job-title
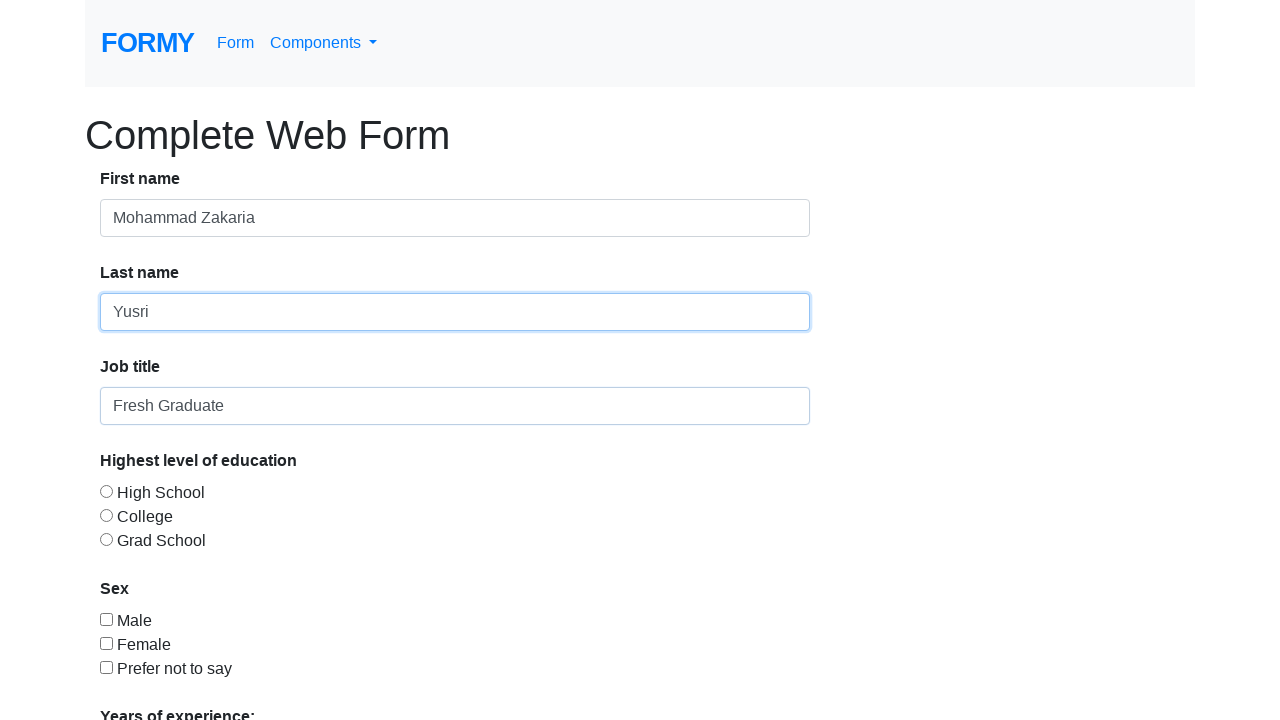

Selected first education level radio button at (106, 491) on xpath=//input[@id="radio-button-1"]
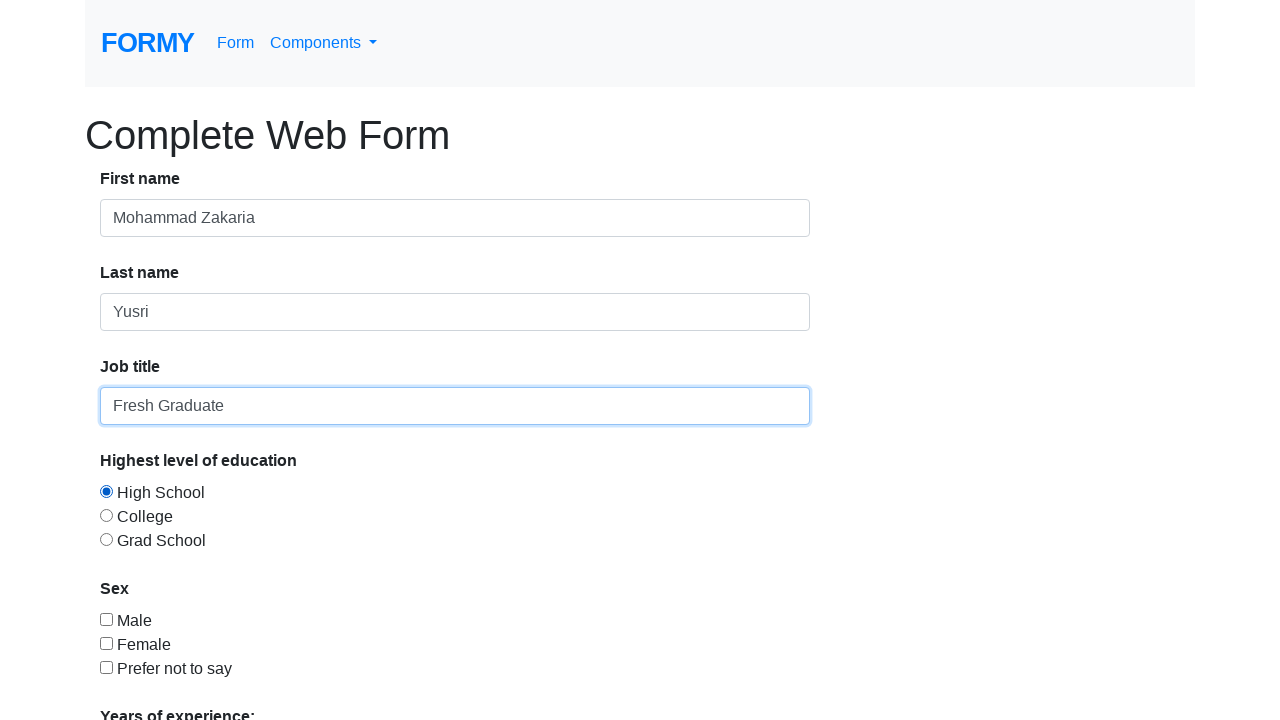

Selected second education level radio button at (106, 515) on xpath=//input[@id="radio-button-2"]
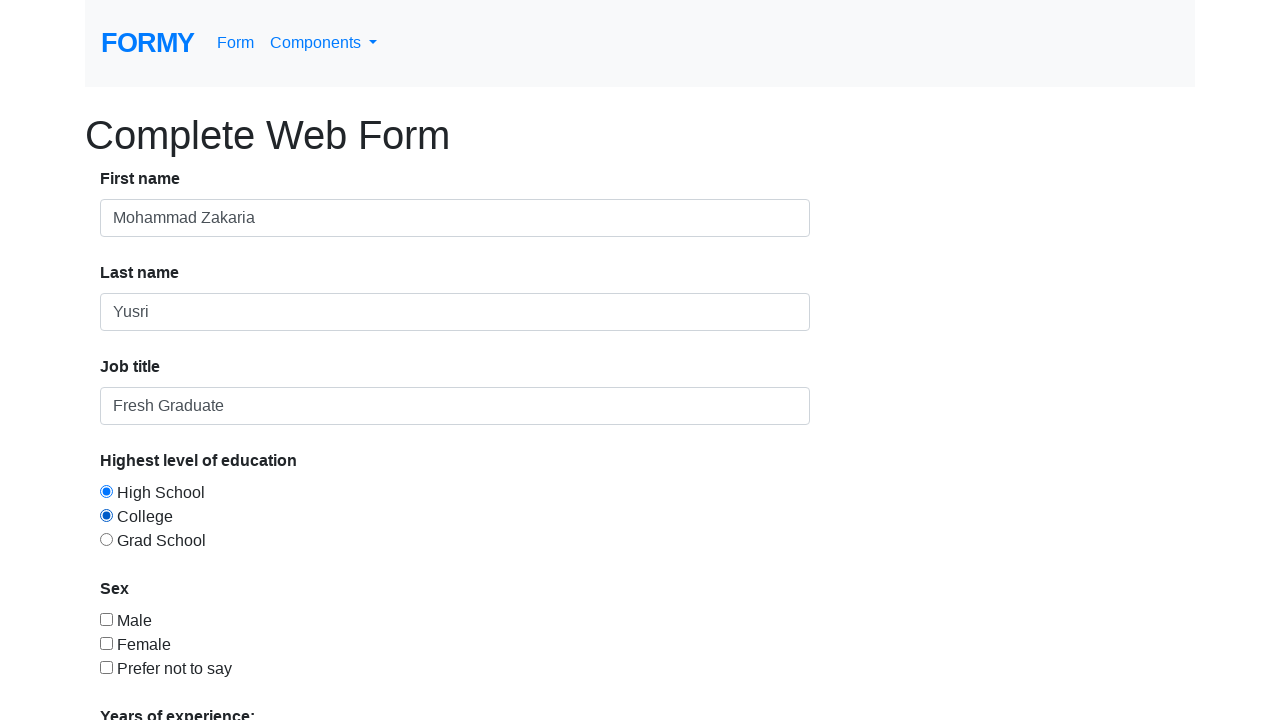

Selected third education level radio button (Grad School) at (106, 539) on xpath=//input[@id="radio-button-3"]
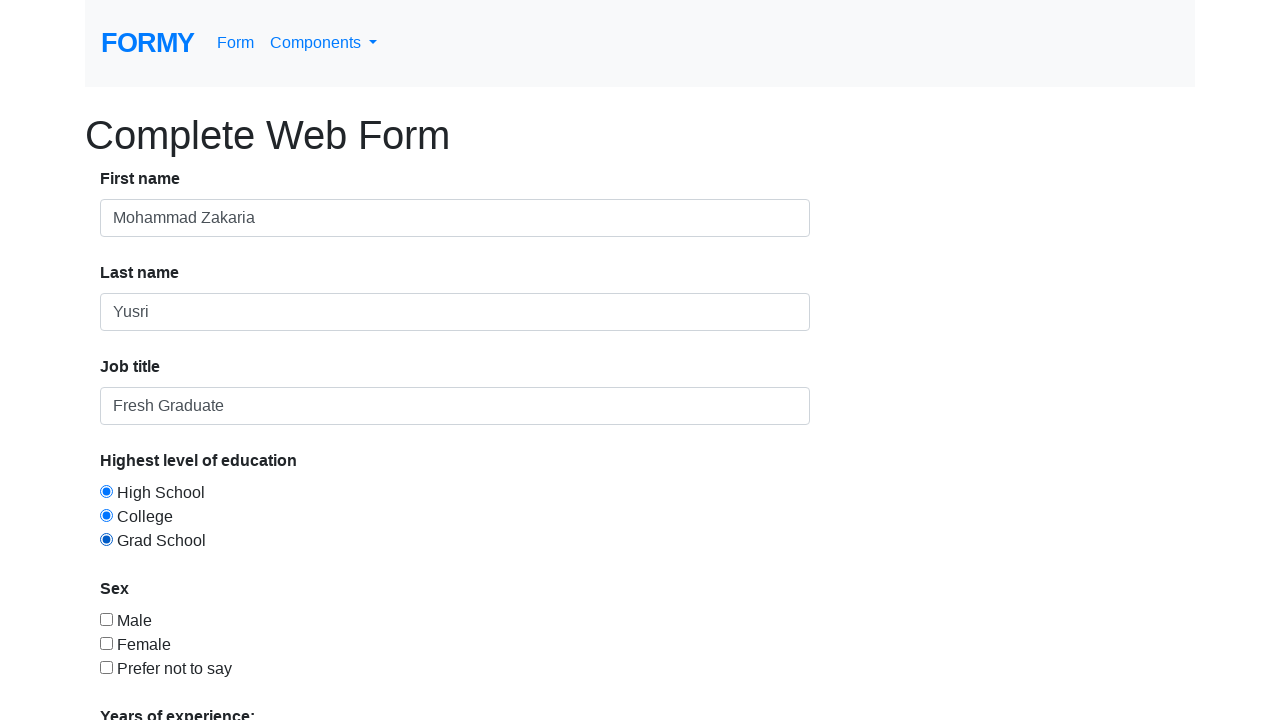

Checked gender checkbox at (106, 619) on xpath=//input[@id="checkbox-1"]
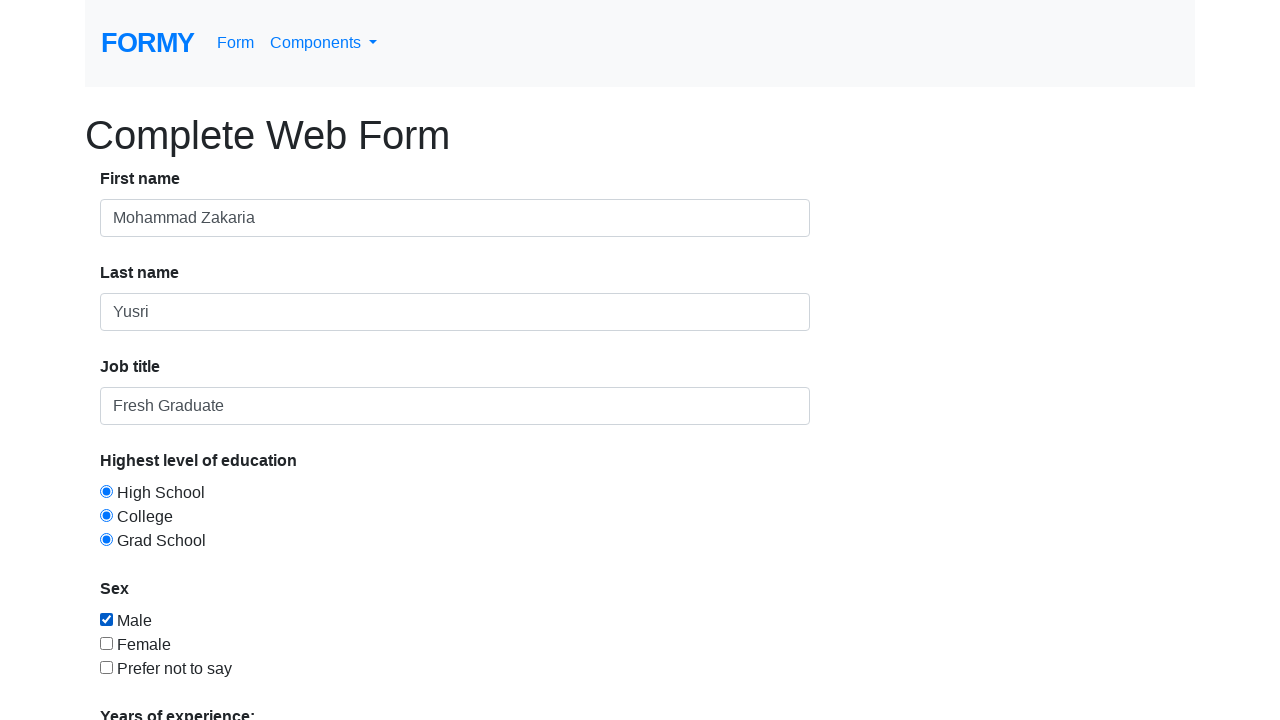

Selected '1' years of experience from dropdown on #select-menu
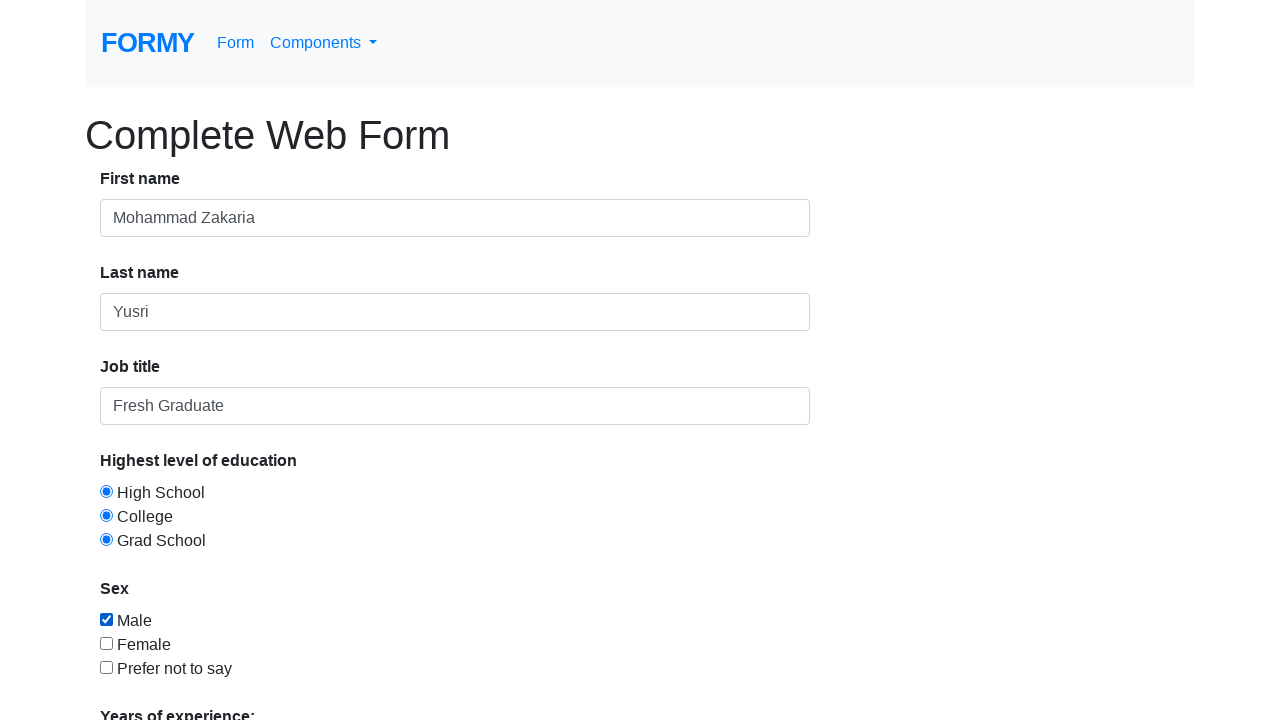

Scrolled down 1000 pixels to reveal date picker
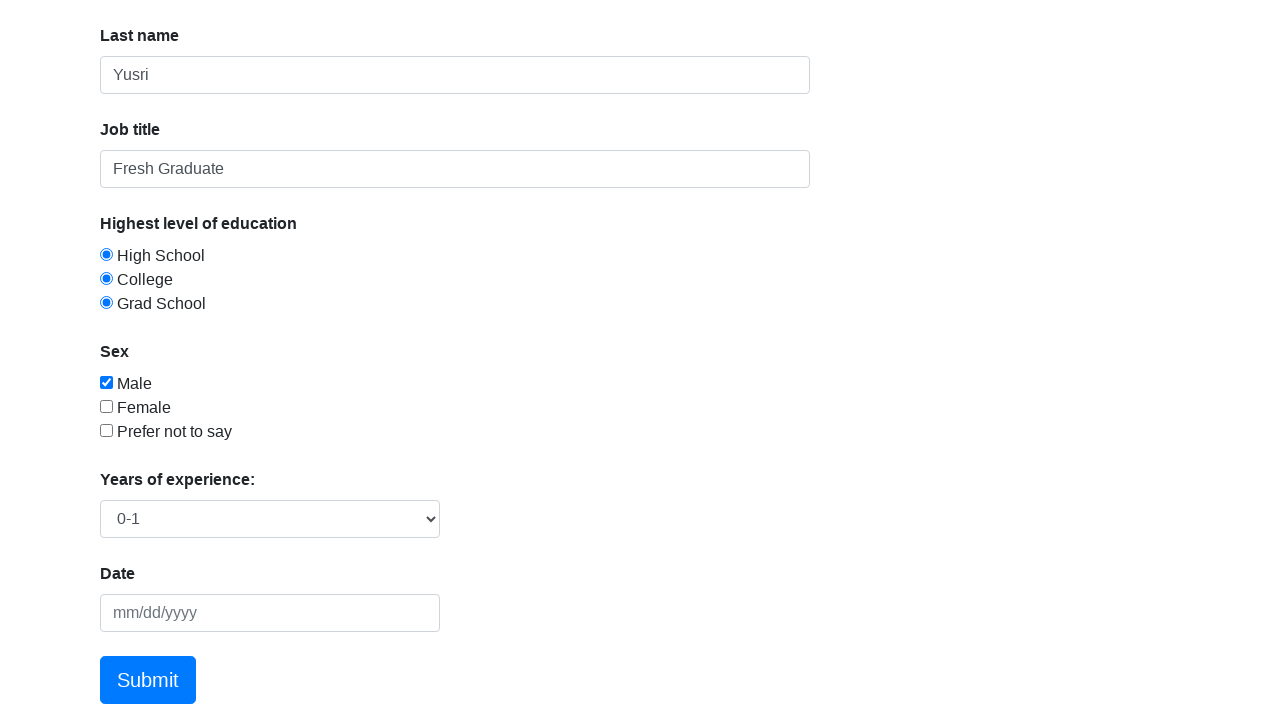

Filled date picker with '11/10/2022' on #datepicker
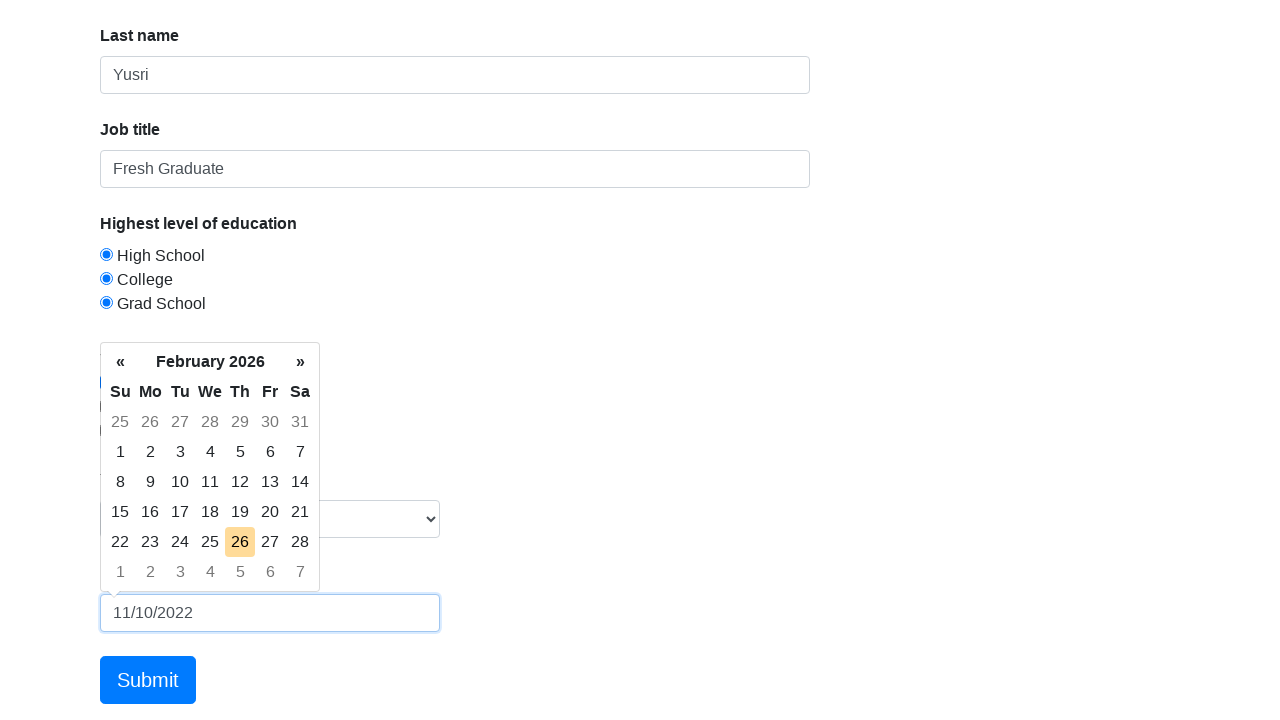

Clicked submit button to submit the complete form at (148, 680) on xpath=//html/body/div/form/div/div[8]/a
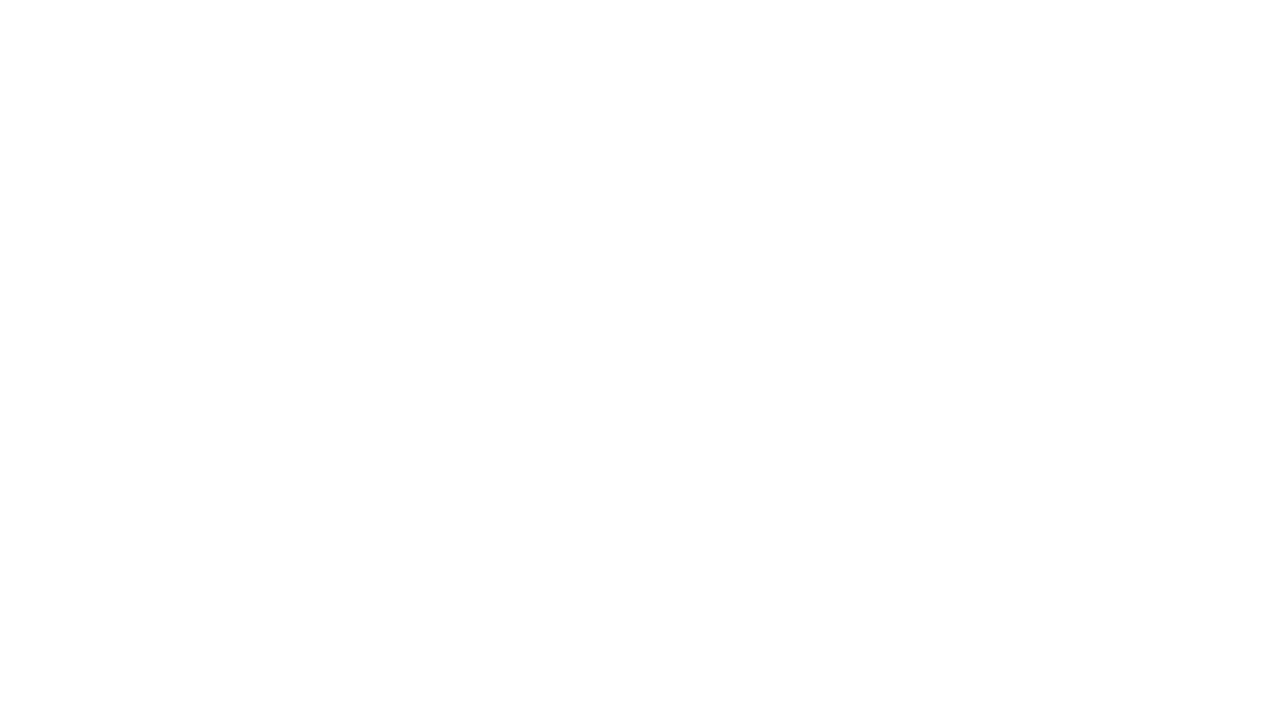

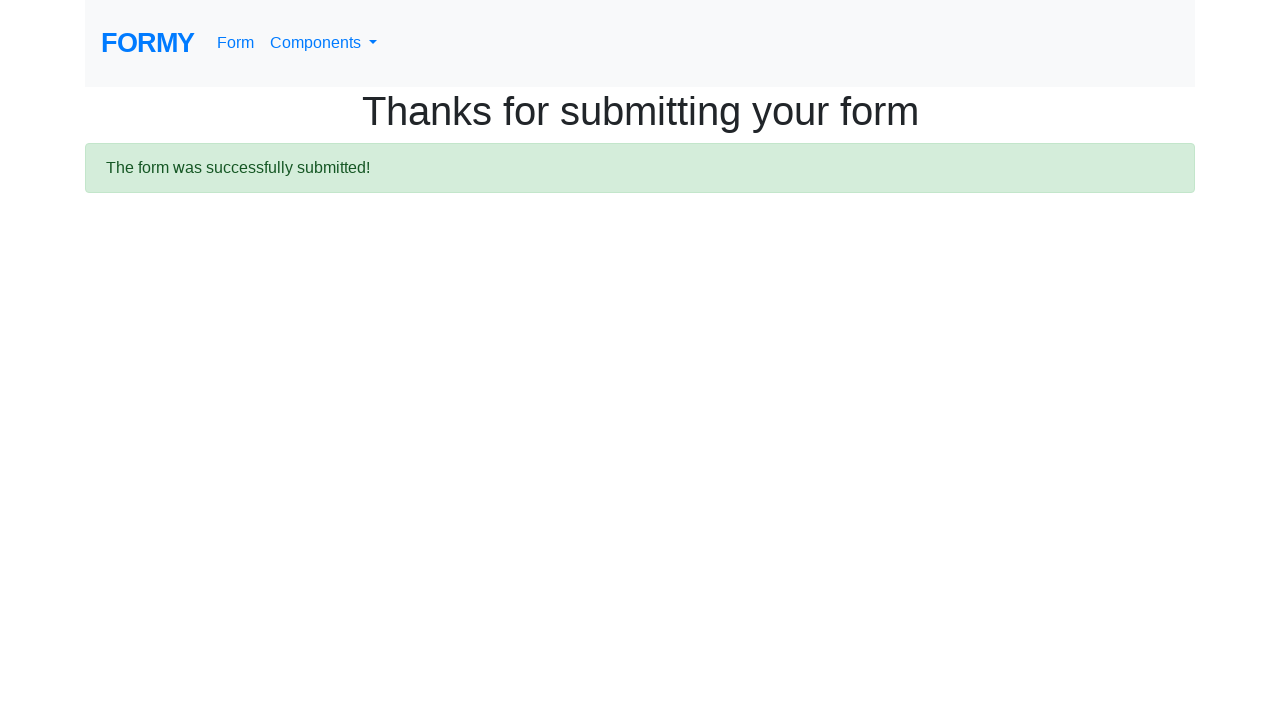